Navigates to YouTube India homepage

Starting URL: https://www.youtube.com/?gl=IN

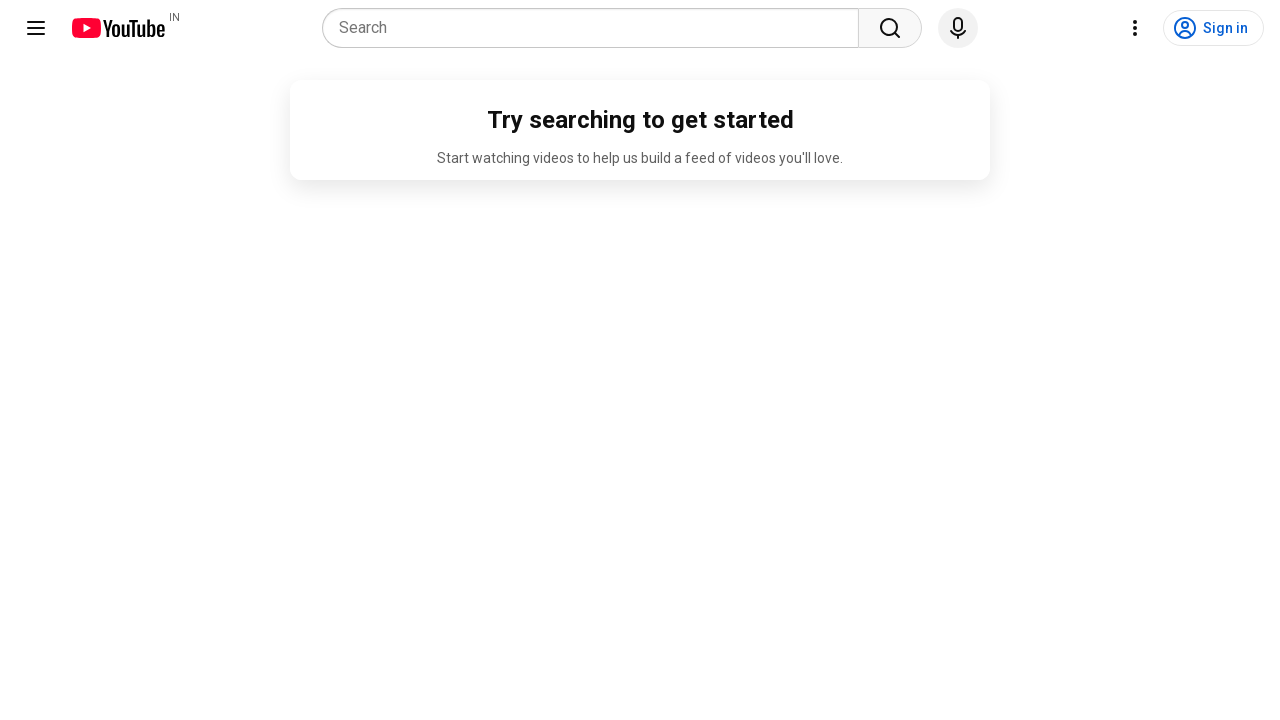

Navigated to YouTube India homepage
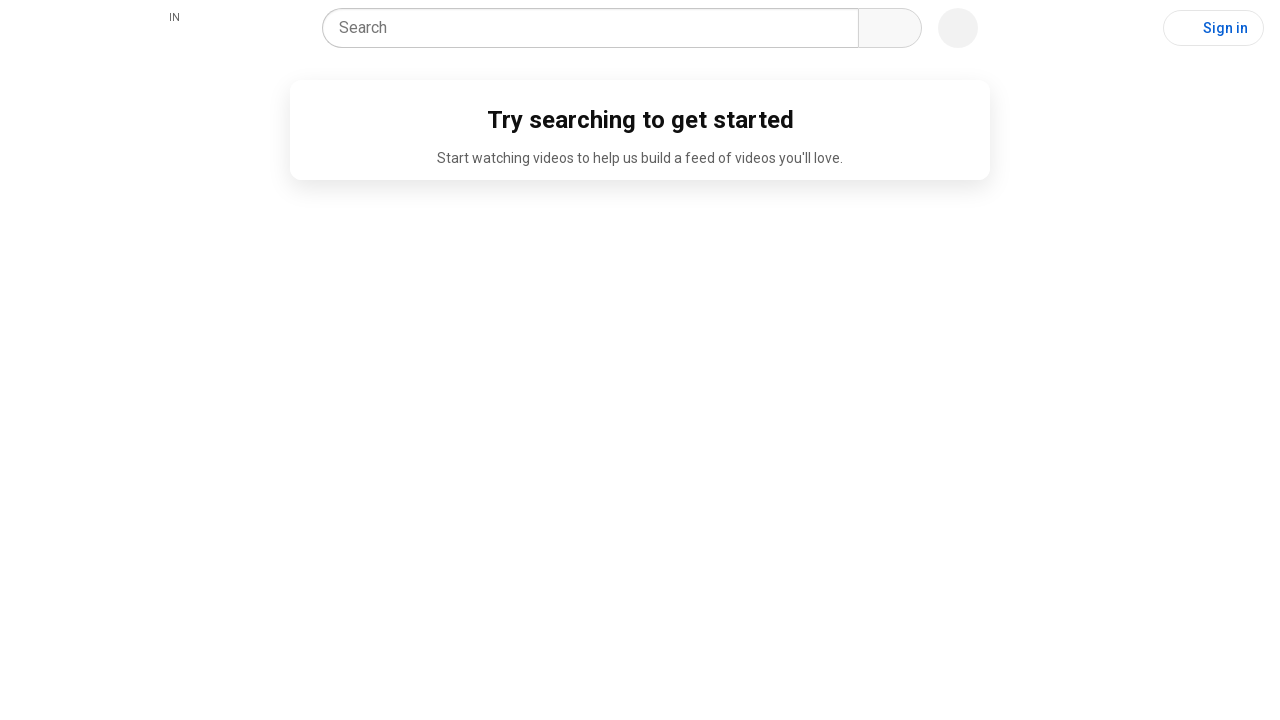

Page loaded completely
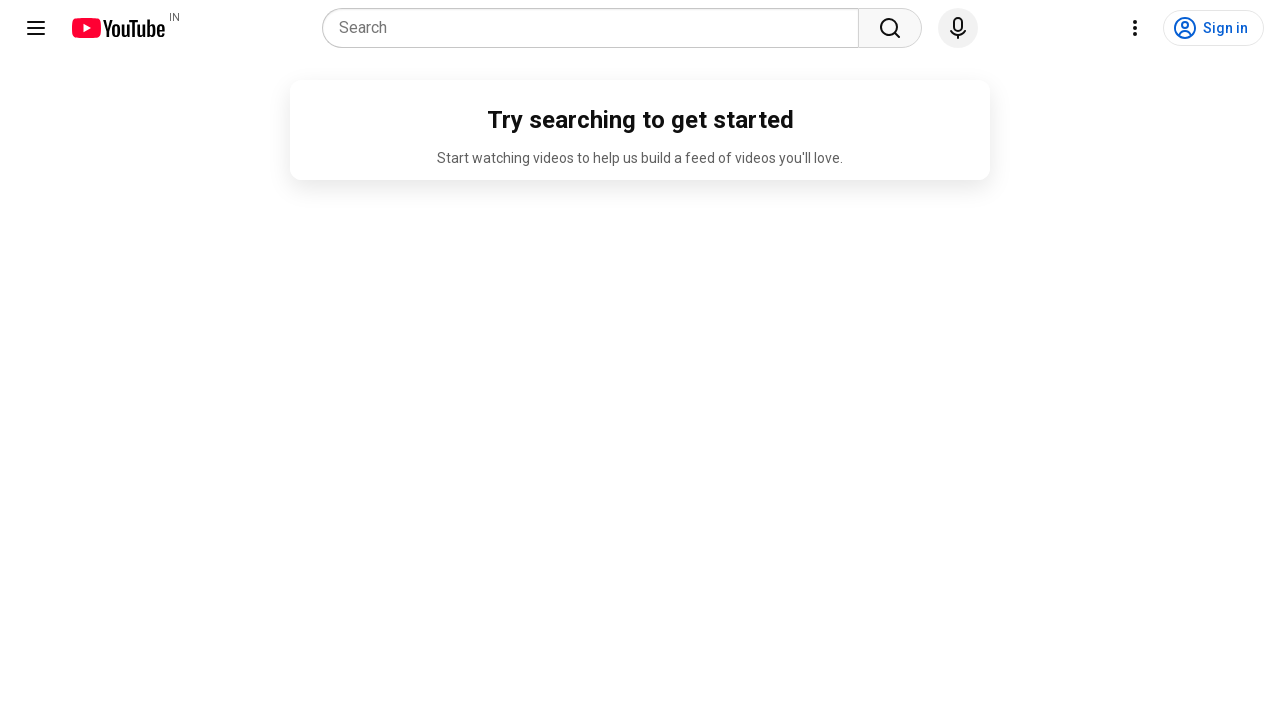

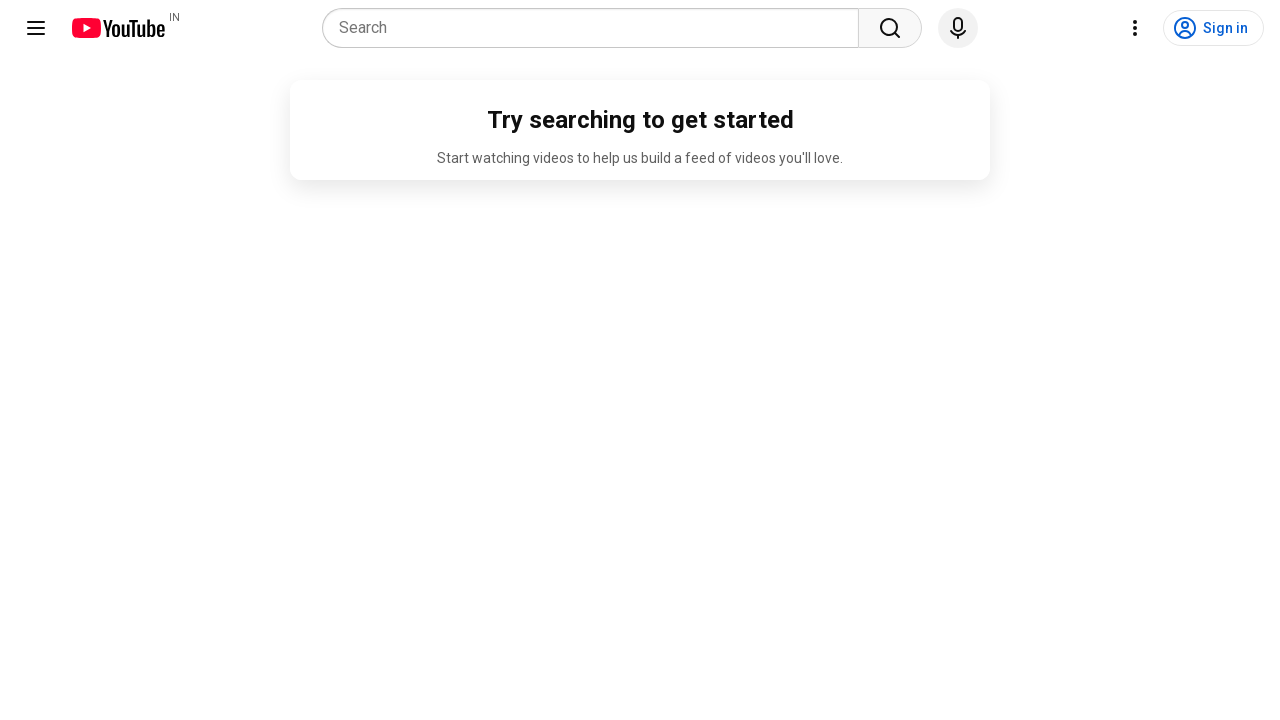